Tests table data validation by finding the price column and verifying the price value for Rice row

Starting URL: https://rahulshettyacademy.com/seleniumPractise/#/offers

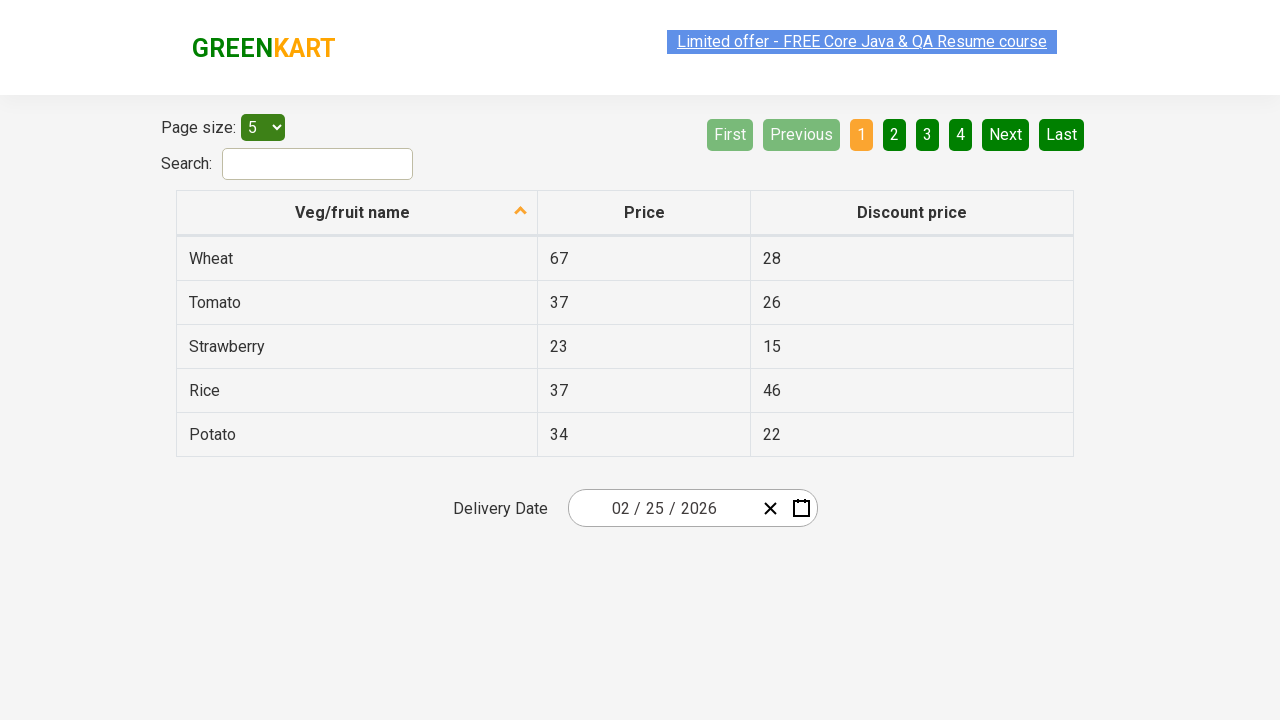

Found Price column at index 1
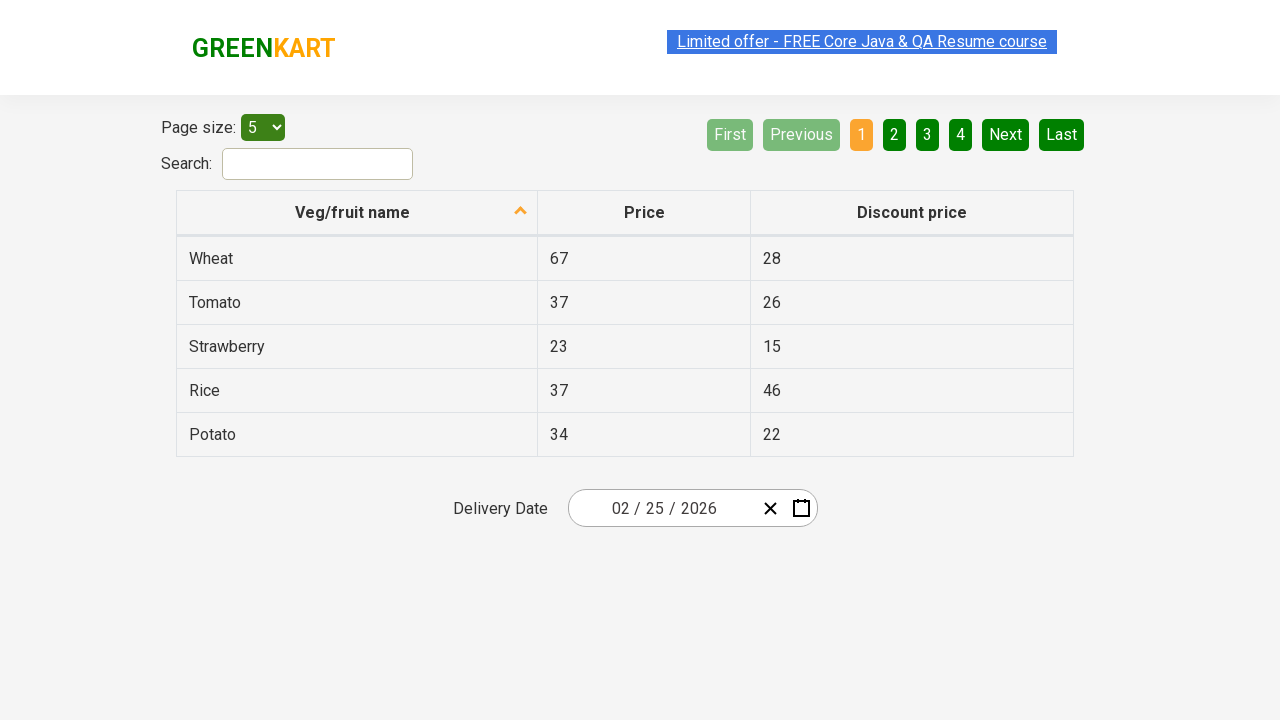

Located Rice row in the table
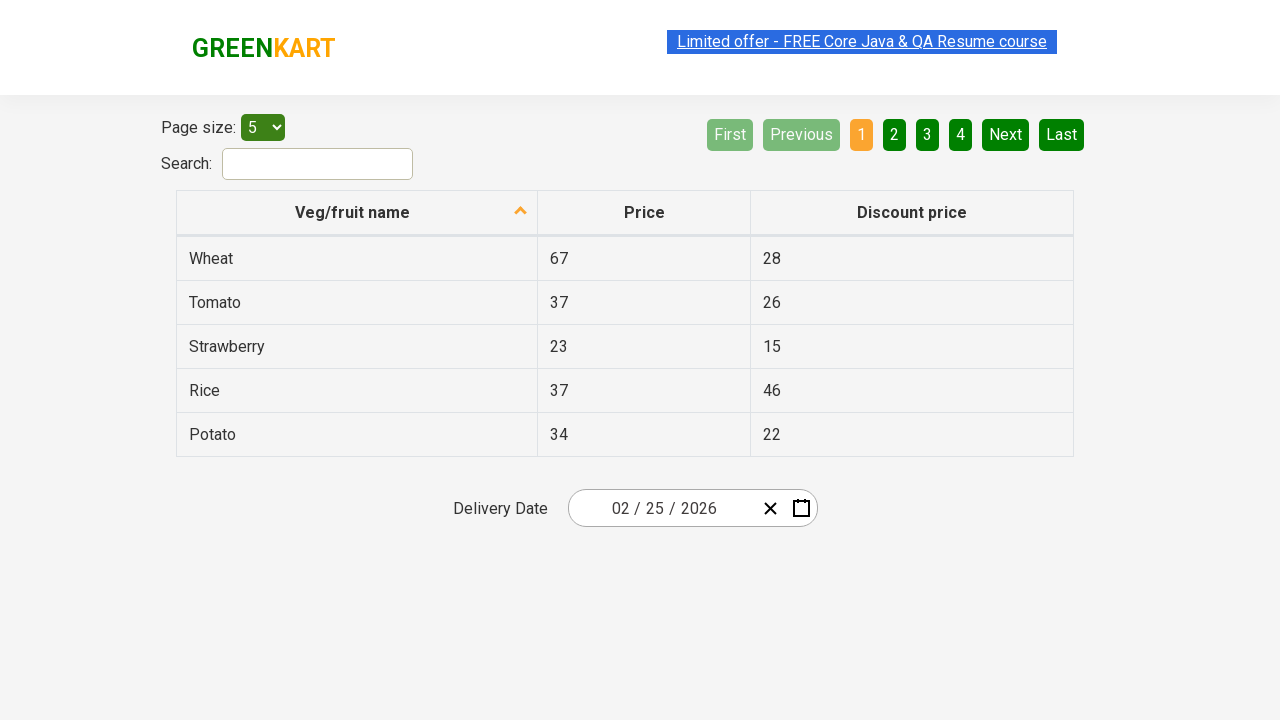

Waited for Rice price cell to load in column 2
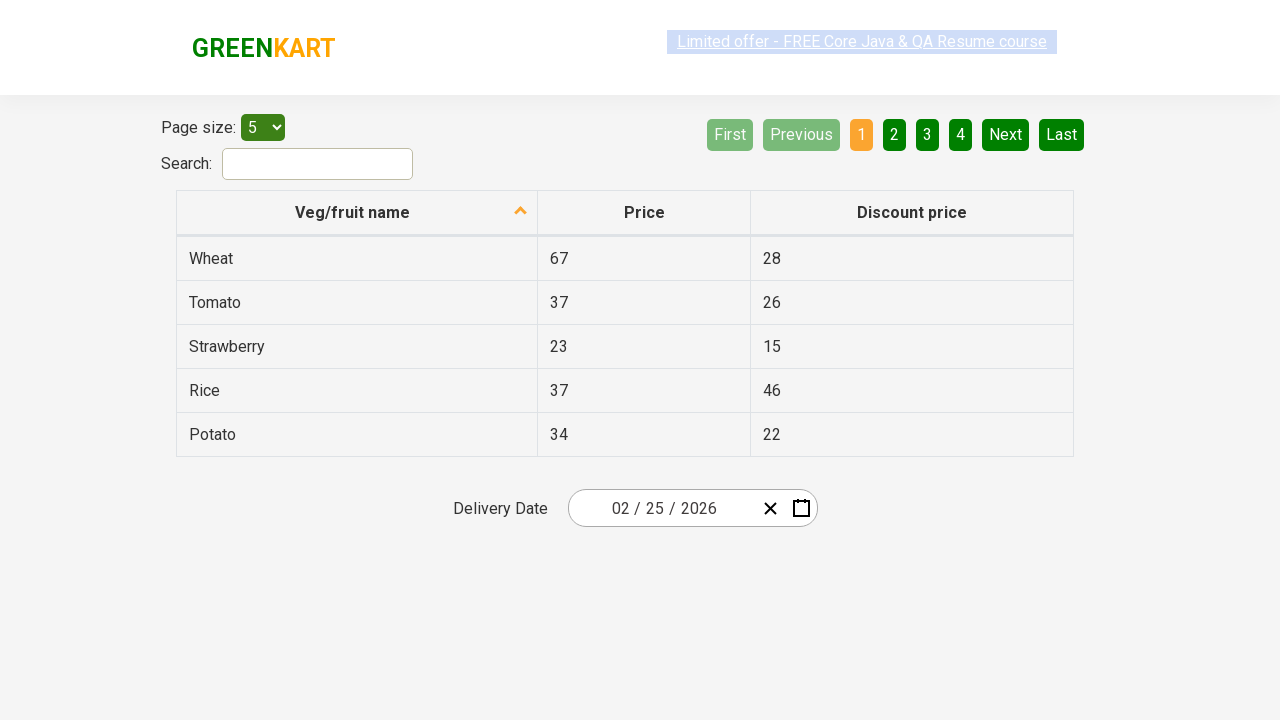

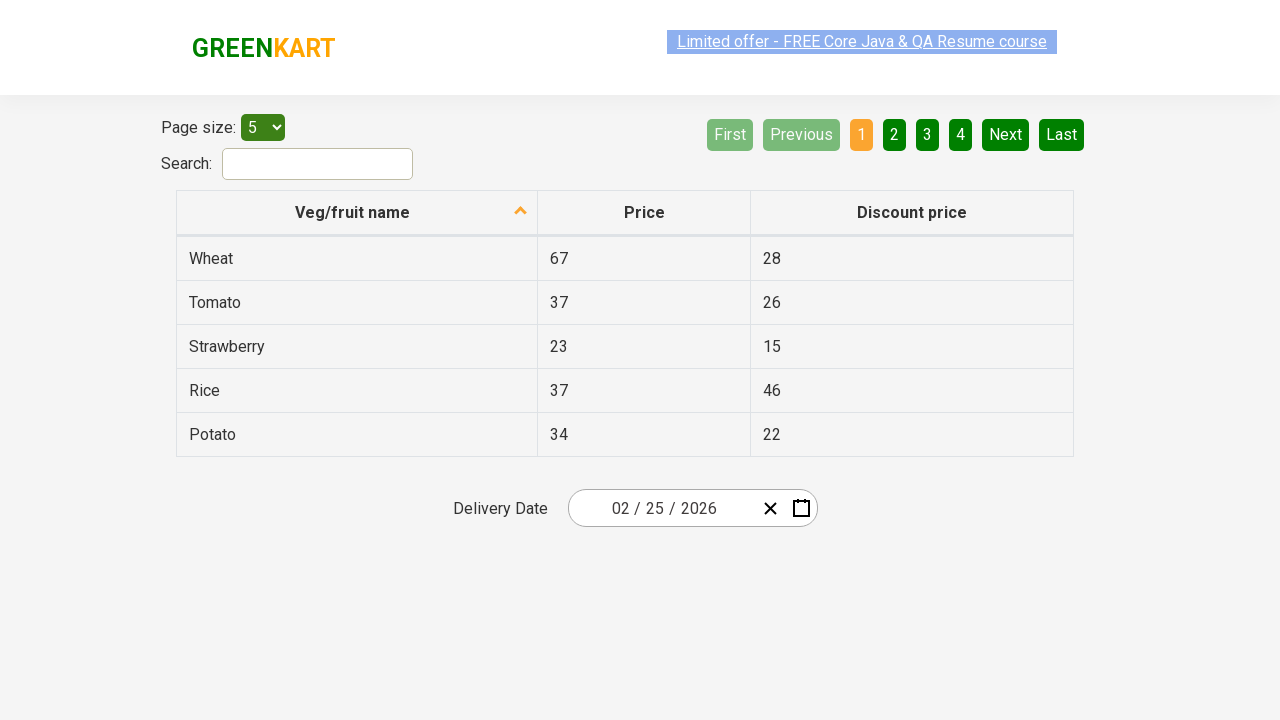